Tests basic browser navigation by visiting a grocery app home page, navigating to the admin login page, and refreshing the page.

Starting URL: https://groceryapp.uniqassosiates.com/home

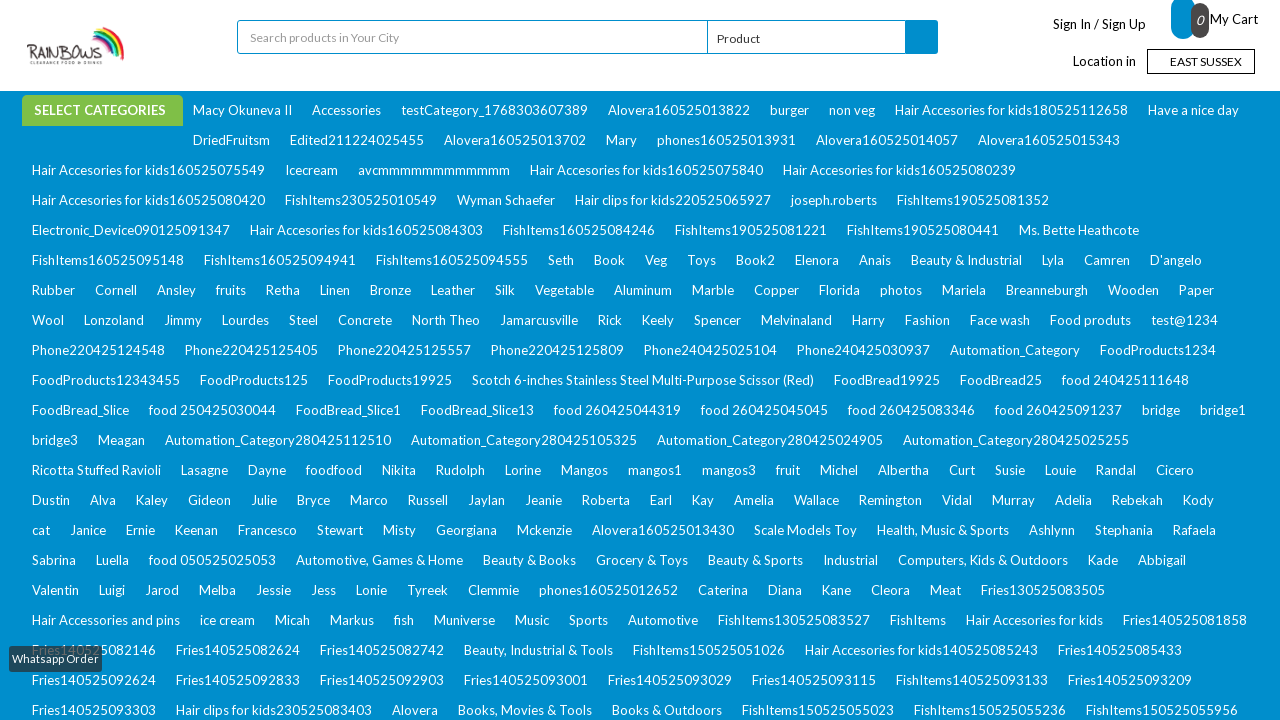

Set viewport size to 1920x1080
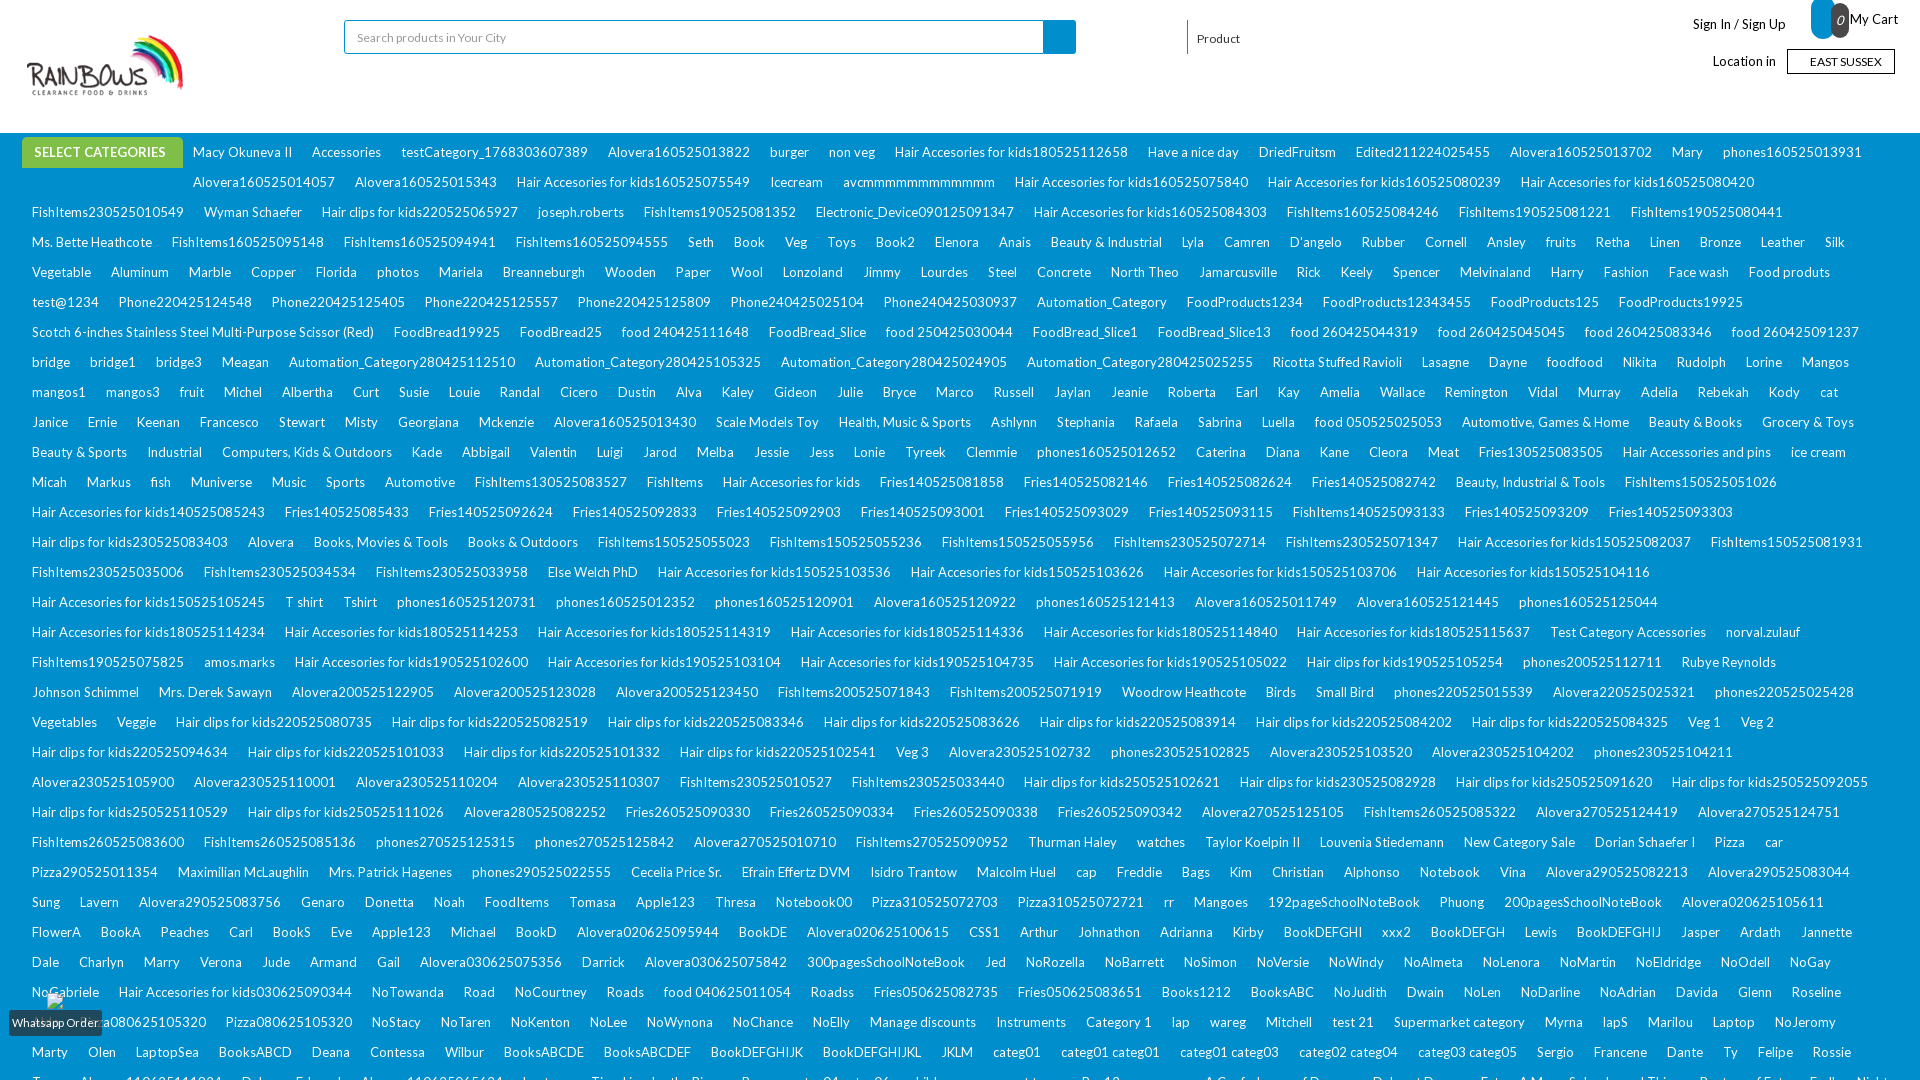

Navigated to admin login page
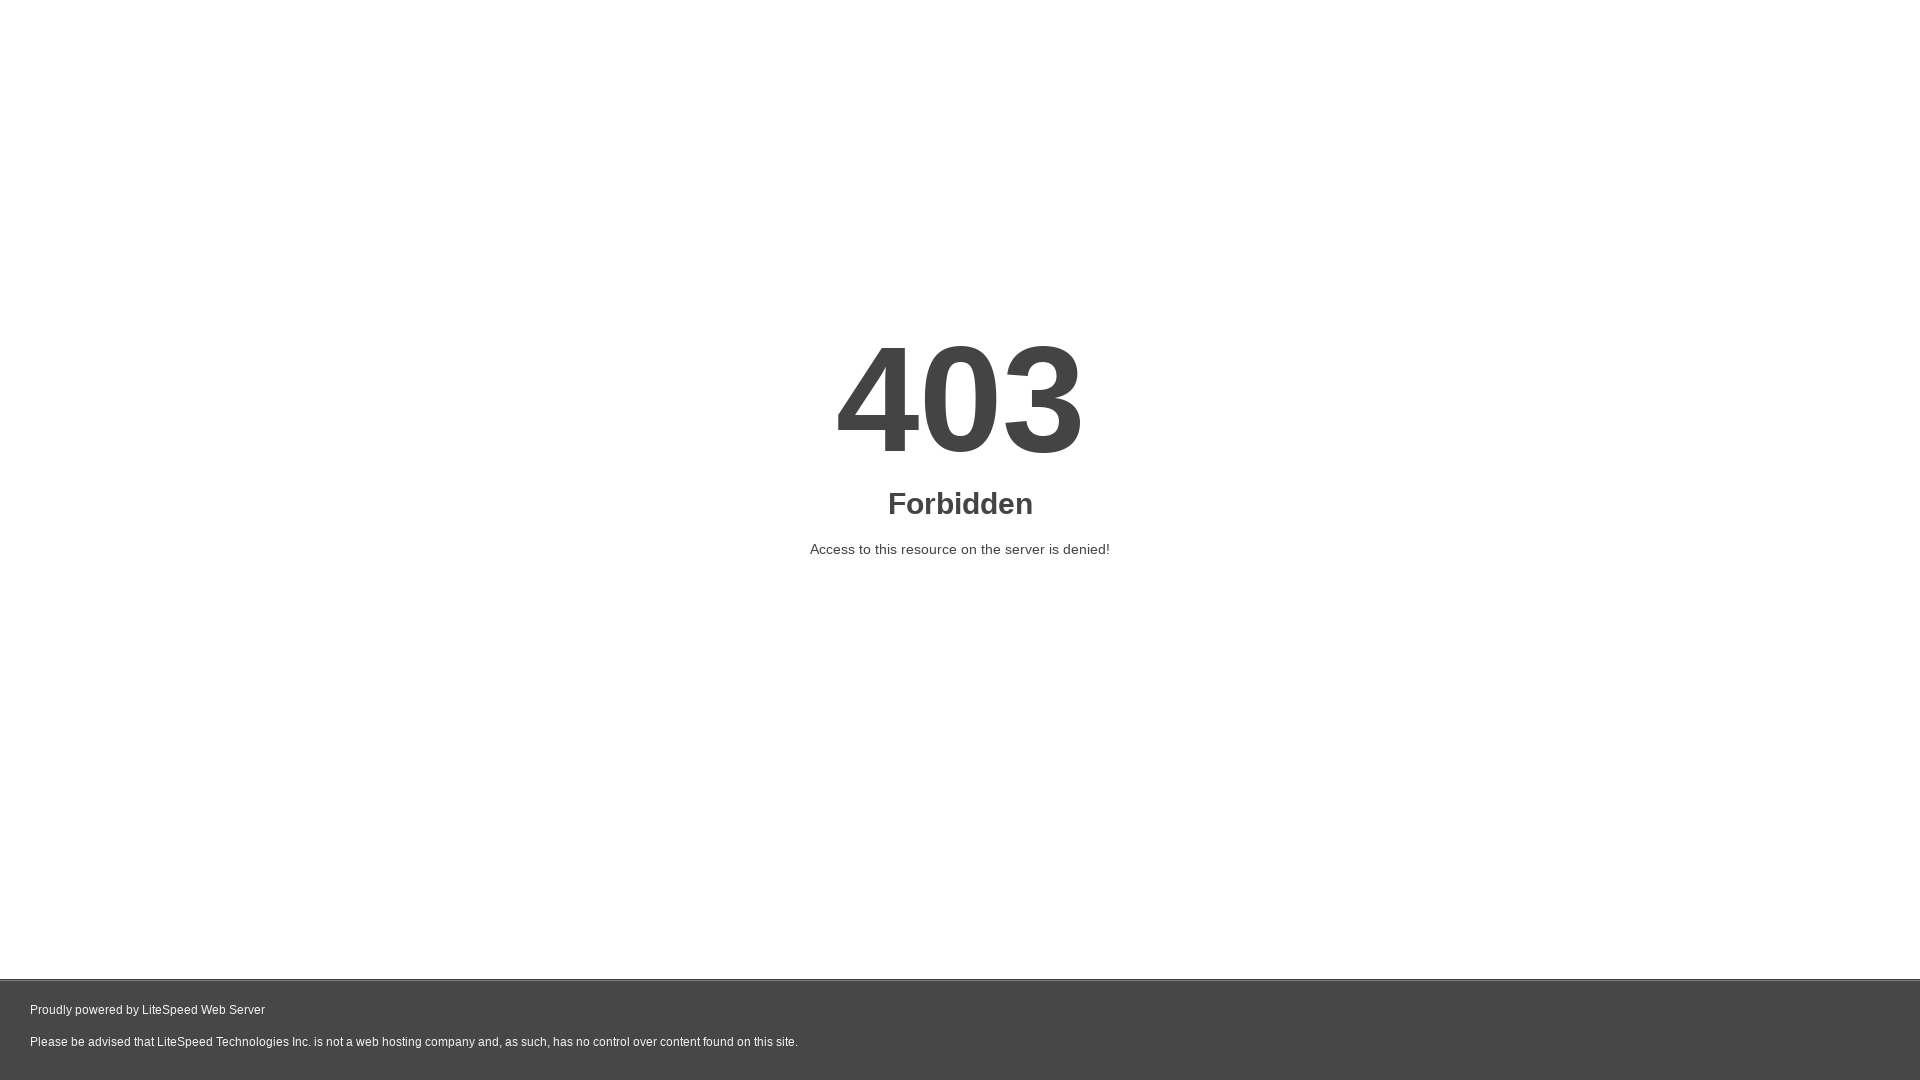

Refreshed the admin login page
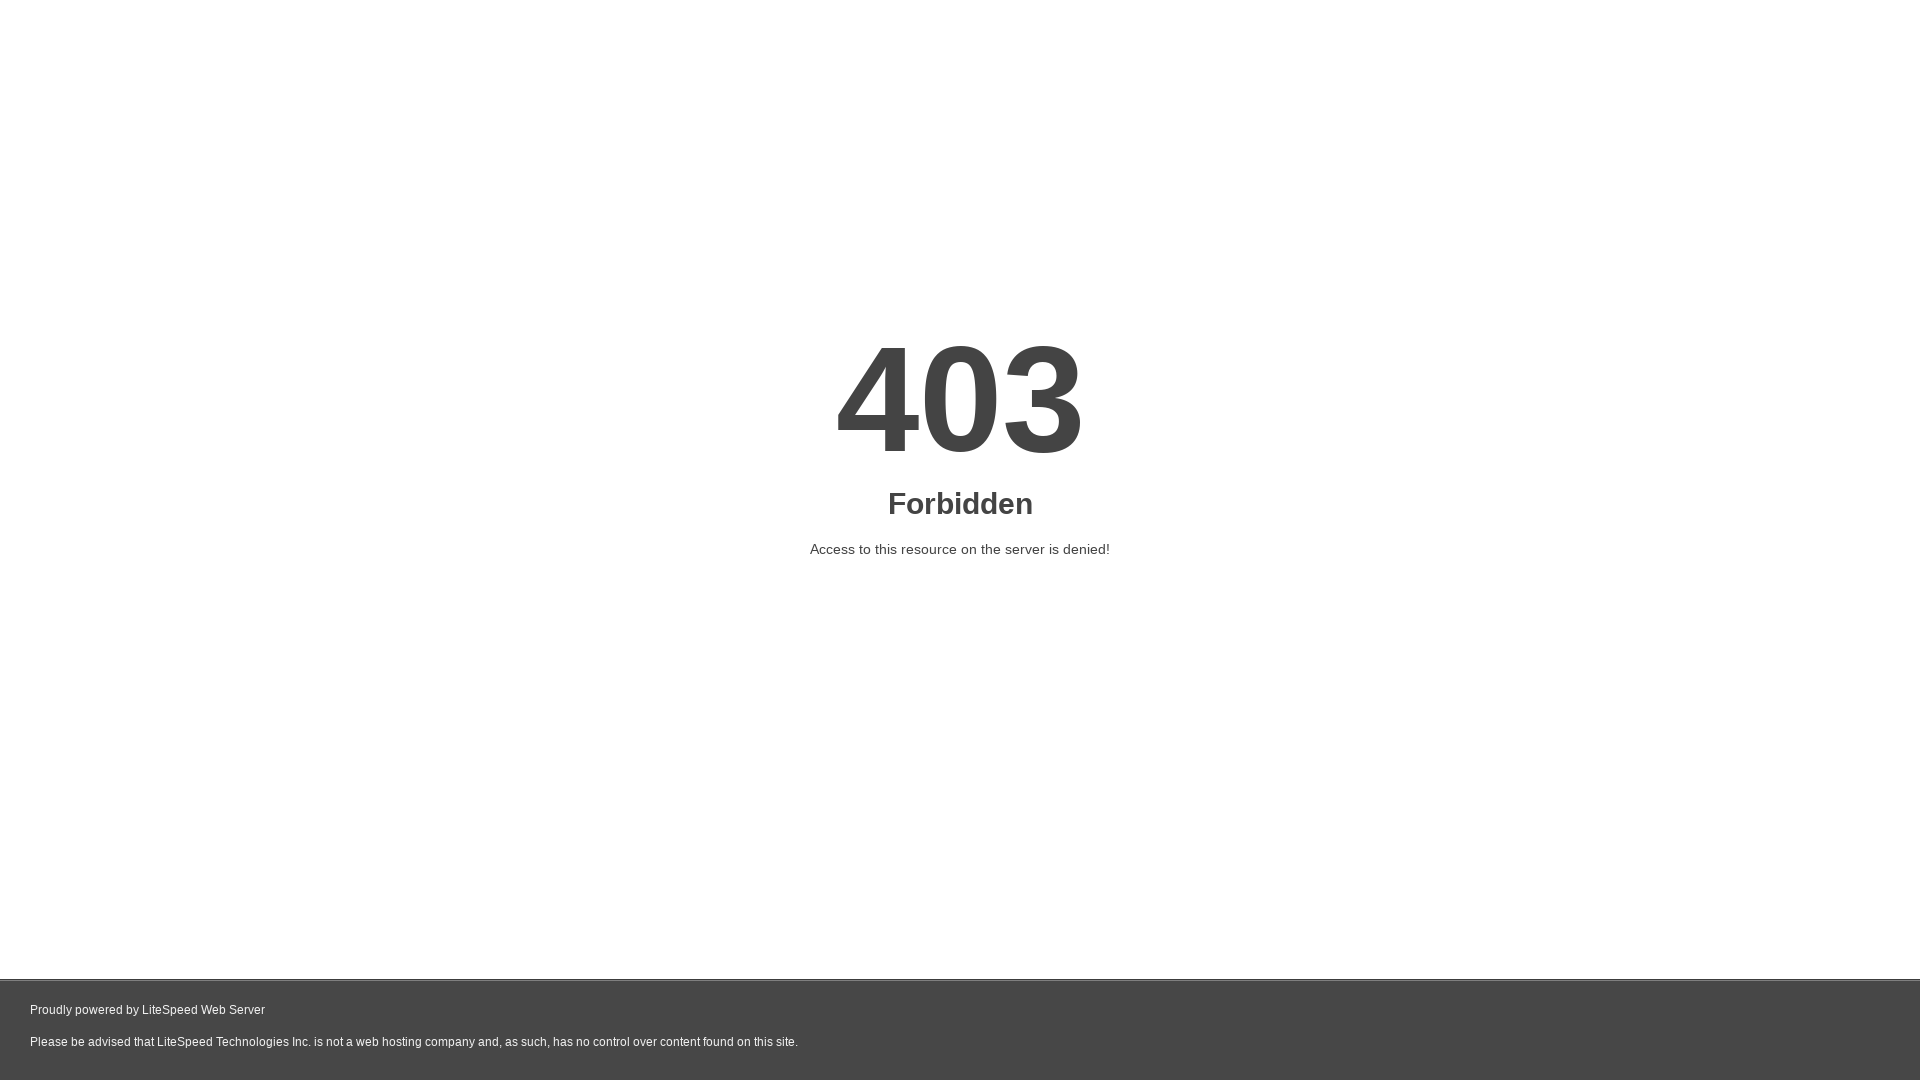

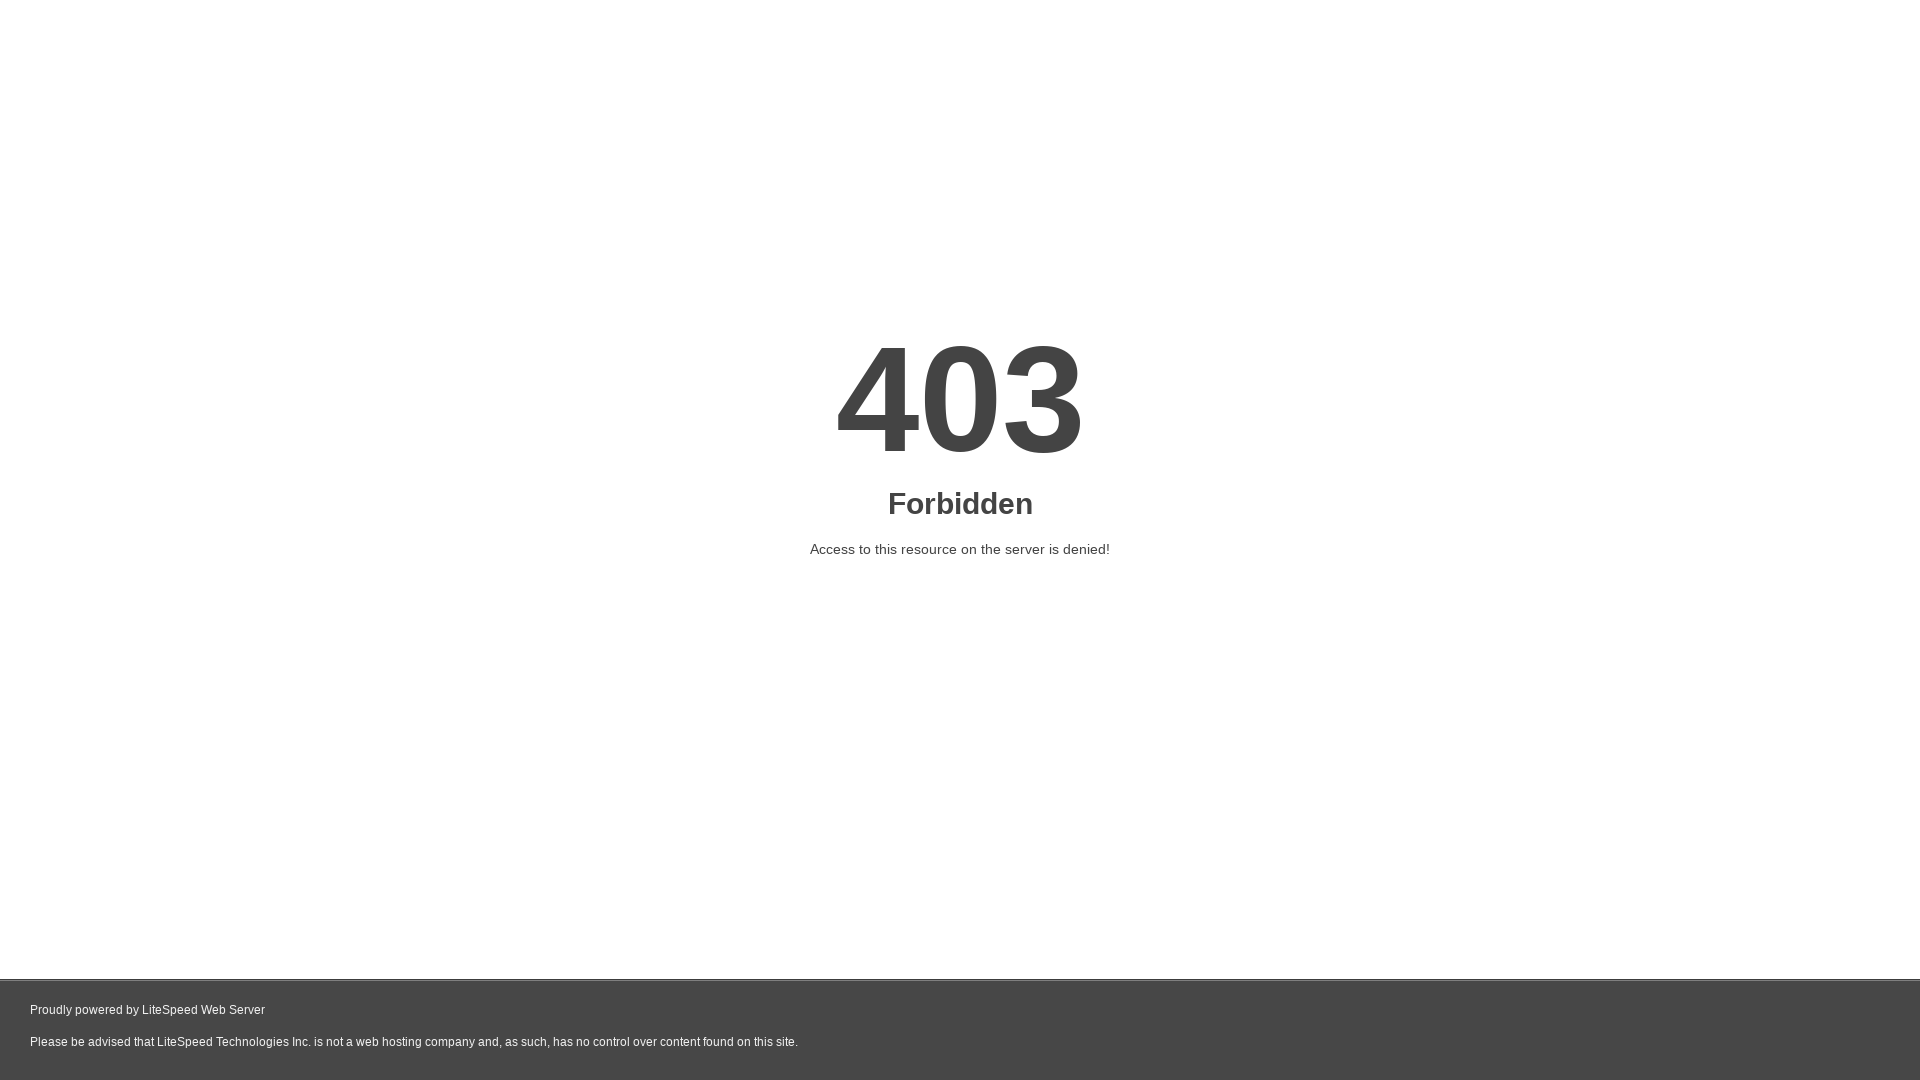